Tests that the page title contains "STORE" on the Demoblaze homepage

Starting URL: https://www.demoblaze.com/#

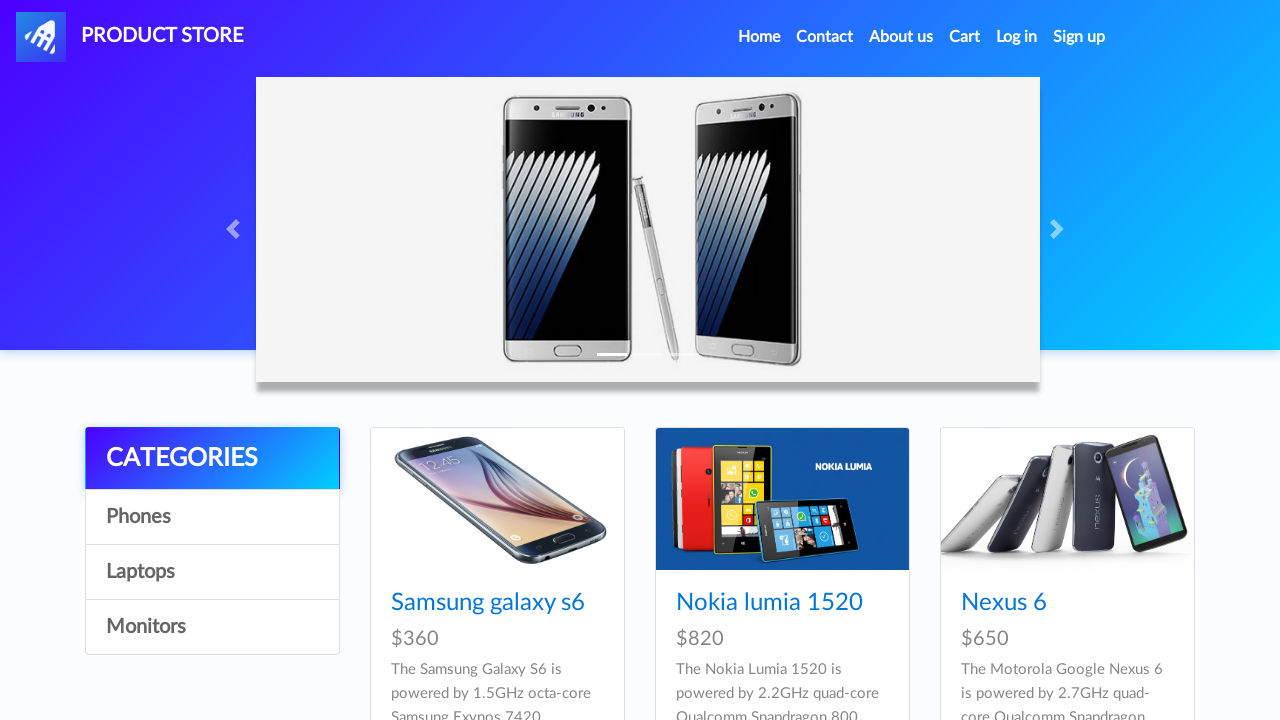

Retrieved page title from Demoblaze homepage
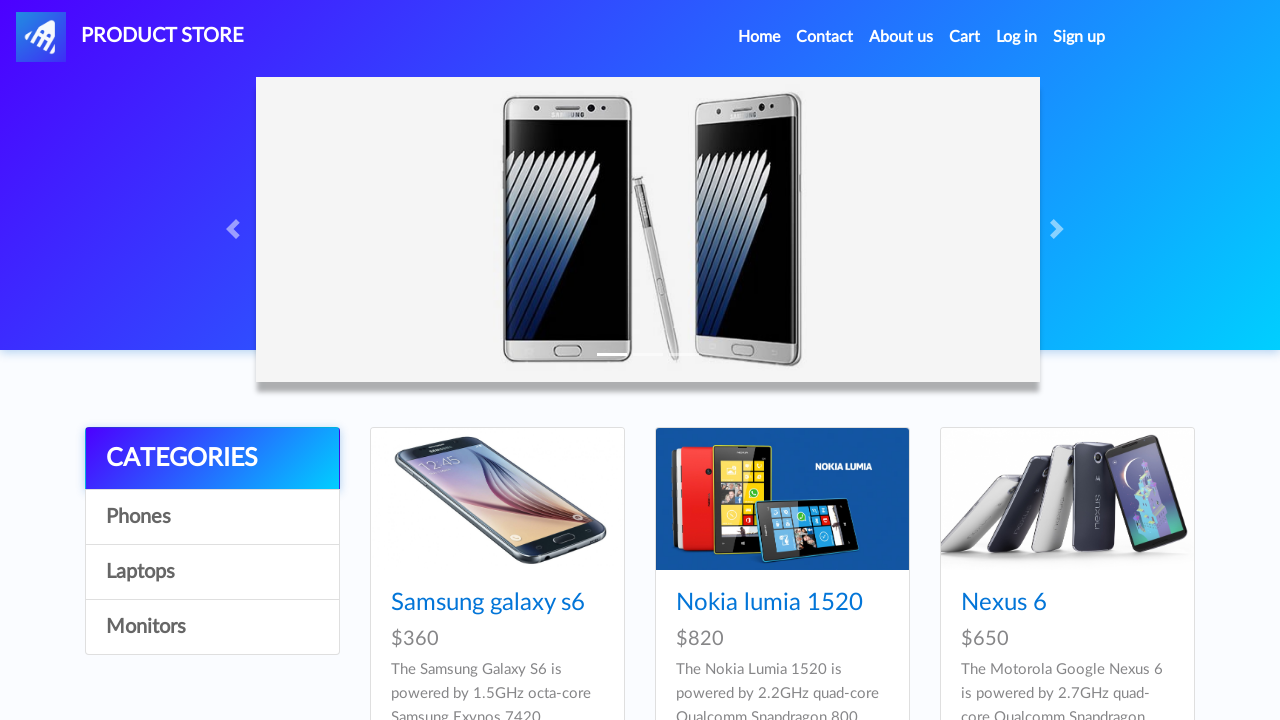

Verified that page title contains 'STORE'
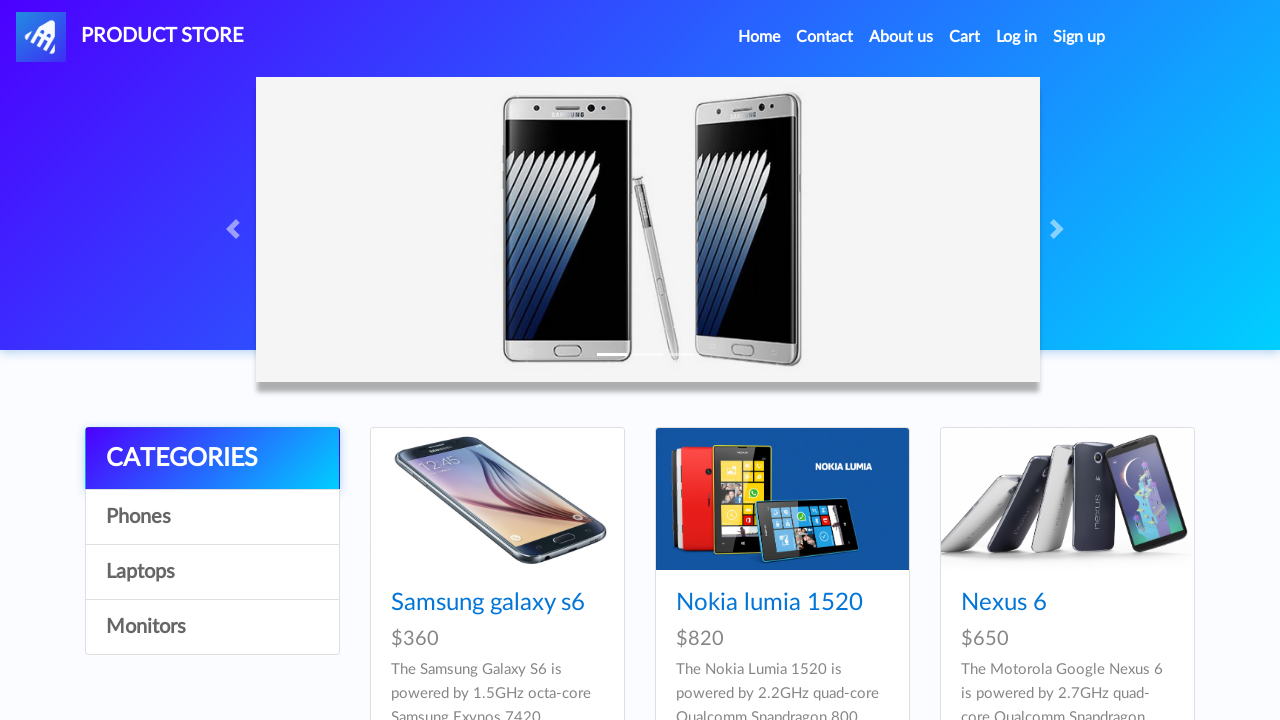

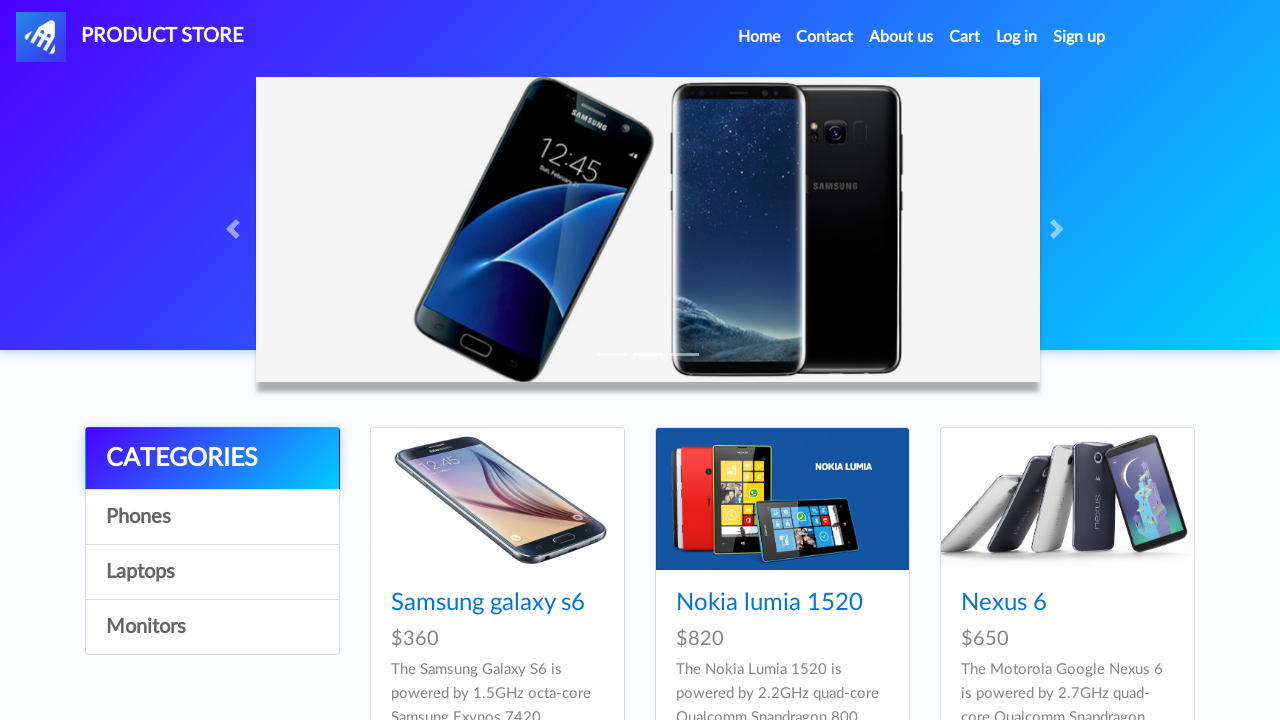